Navigates to ChromeDriver download page and clicks on the Windows ChromeDriver download link

Starting URL: https://chromedriver.storage.googleapis.com/index.html?path=83.0.4103.39/

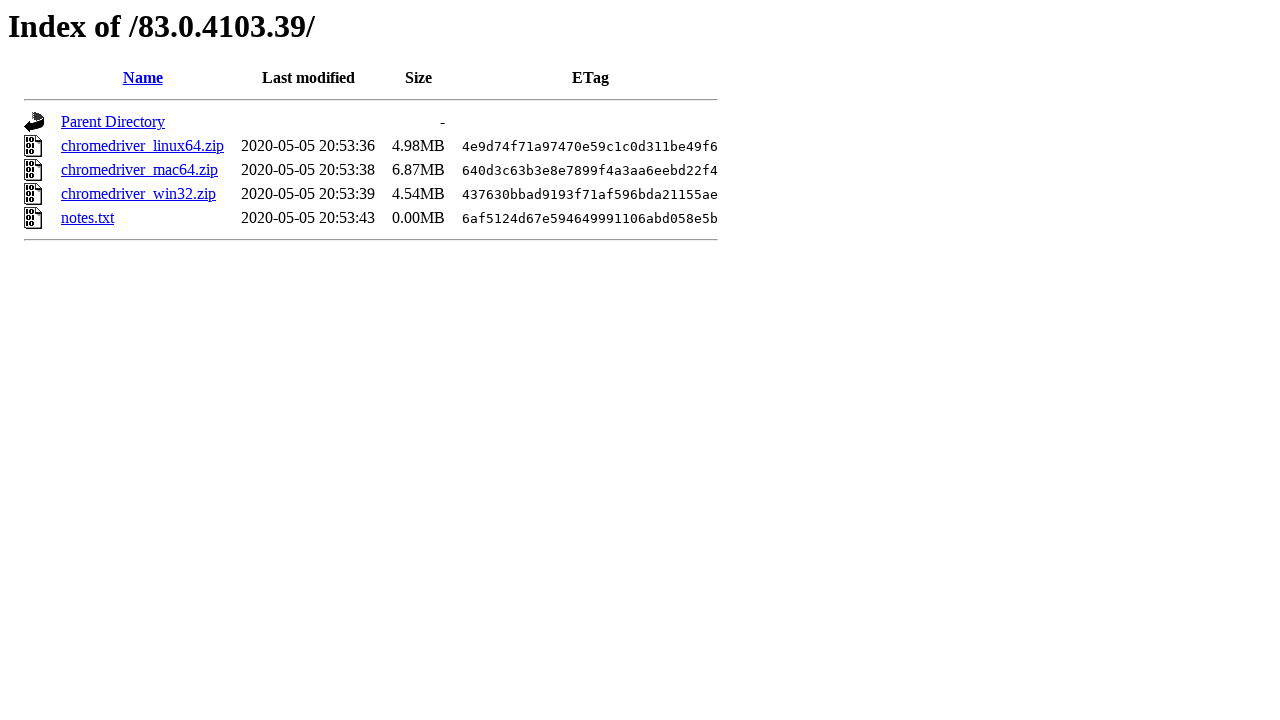

Navigated to ChromeDriver download page for version 83.0.4103.39
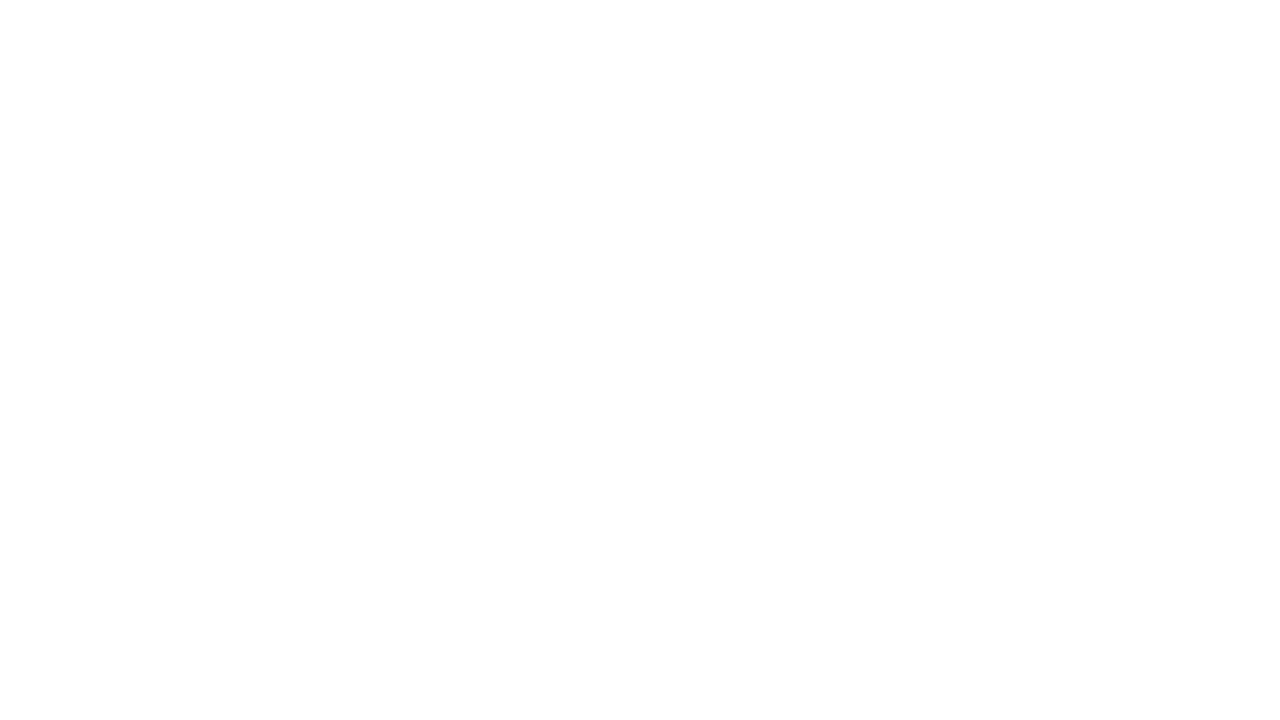

Clicked on Windows ChromeDriver download link at (138, 194) on xpath=//a[contains(.,'chromedriver_win')]
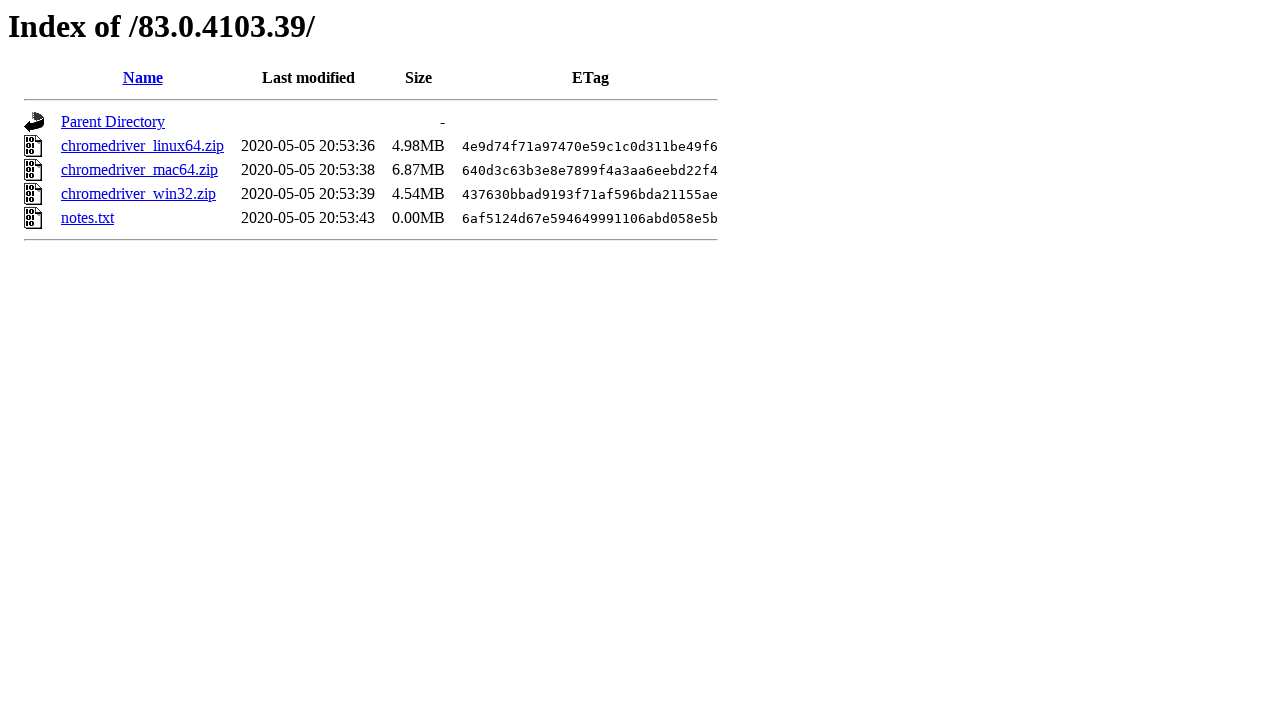

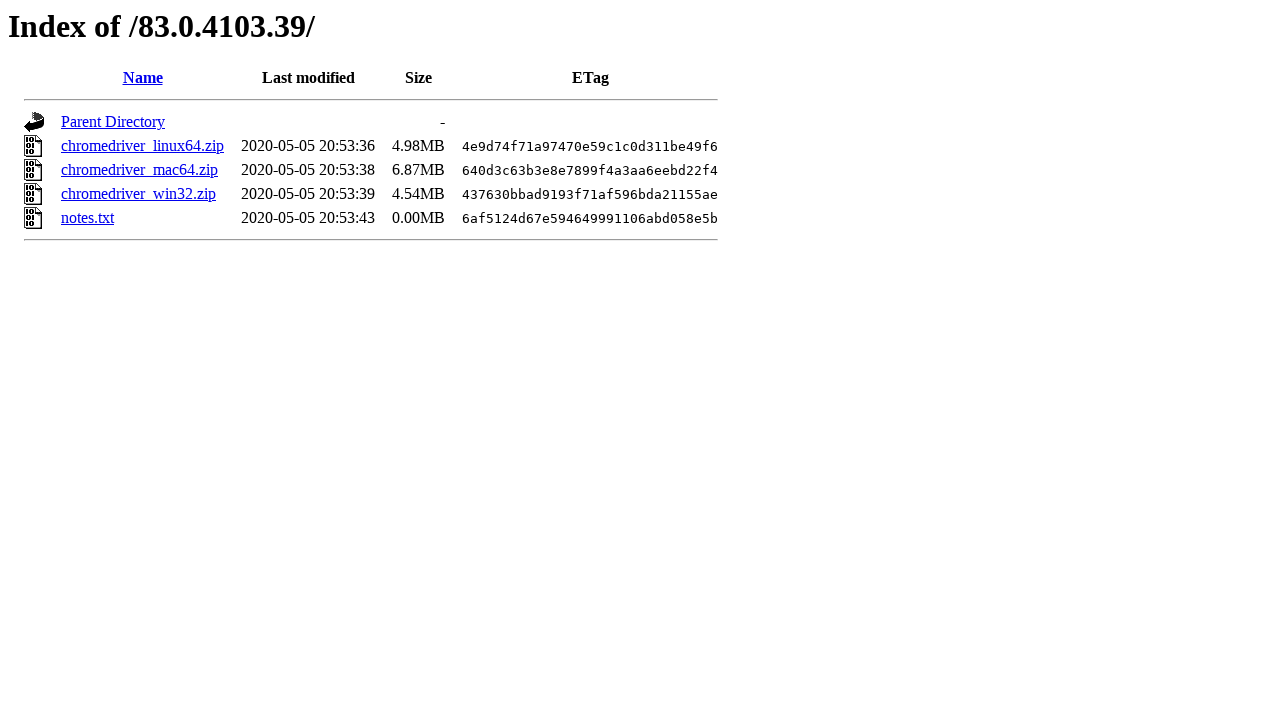